Tests XPath and/or operators by filling form fields using compound locators

Starting URL: https://alada.vn/tai-khoan/dang-ky.html

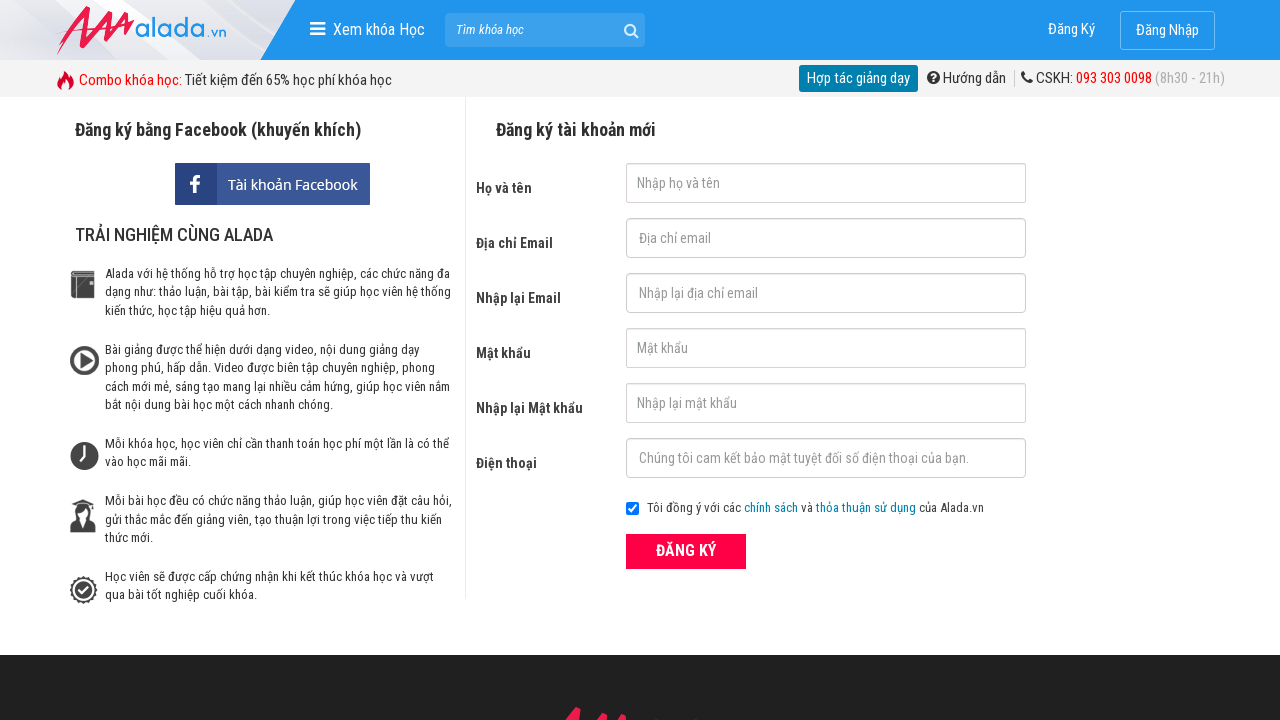

Filled name field with 'Tran Van A' using XPath 'and' operator on //input[@type='text' and @id='txtFirstname']
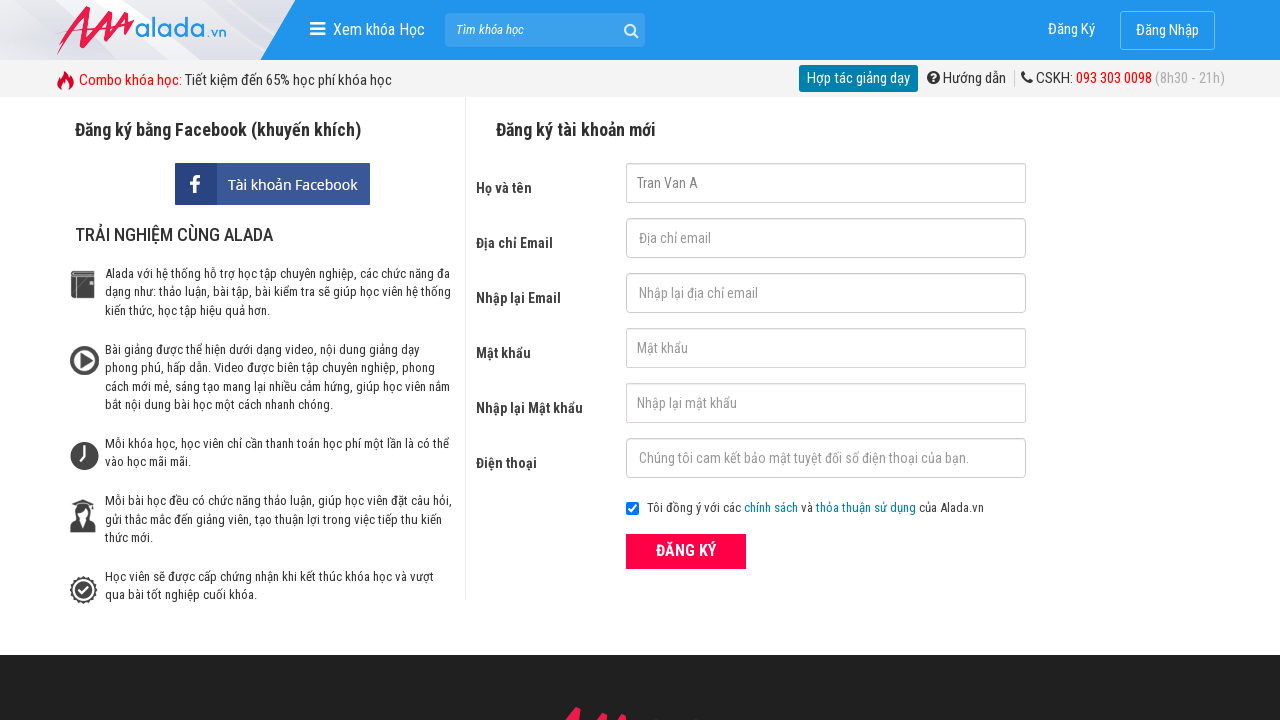

Filled confirm email field with 'TVA1232' using XPath 'or' operator on //input[@placeholder='Nhập lại địa chỉ email' or @id='txtCEmail']
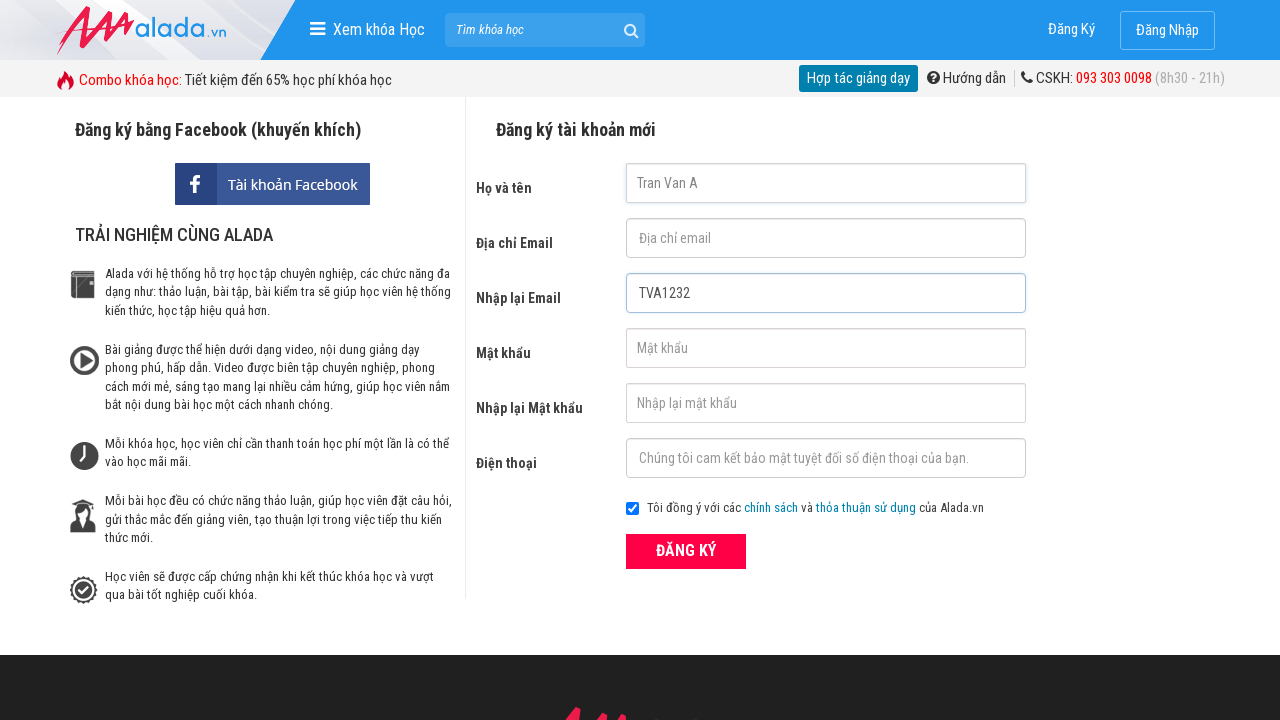

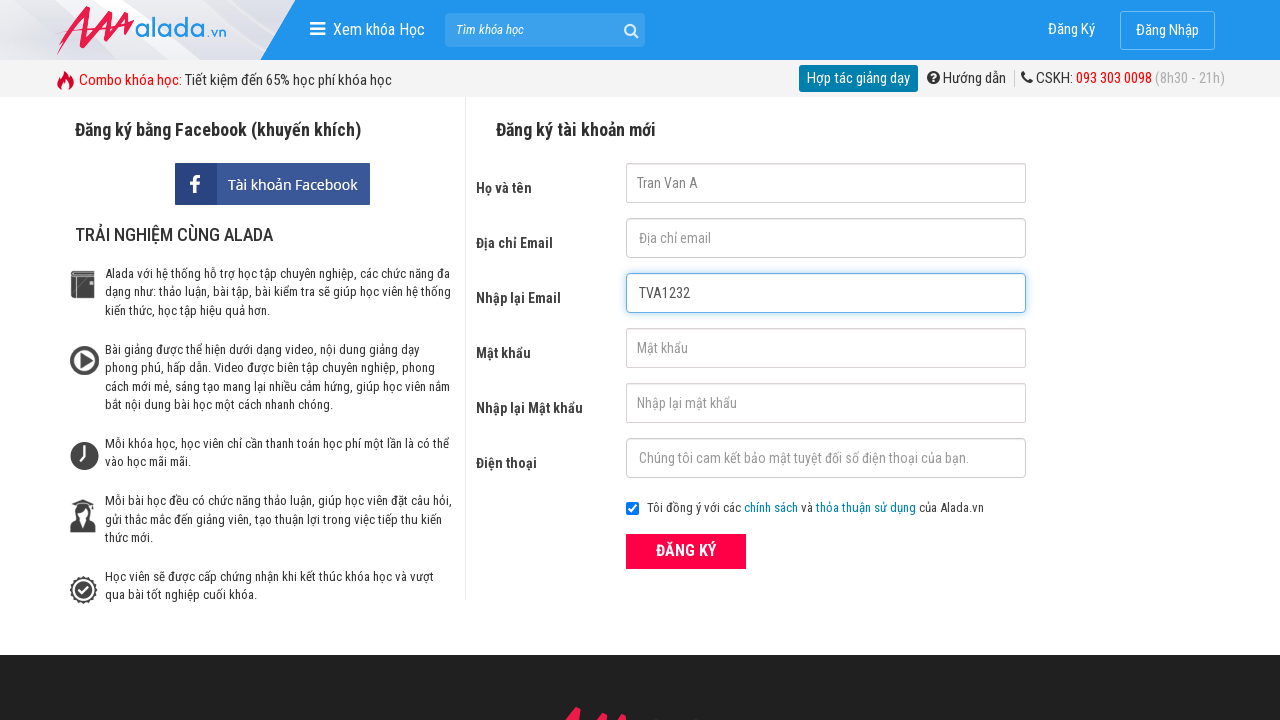